Tests an e-commerce vegetable shopping flow by adding specific items (Broccoli, Cucumber, Tomato) to cart, proceeding to checkout, applying a promo code, and verifying the promo is applied successfully.

Starting URL: https://rahulshettyacademy.com/seleniumPractise/

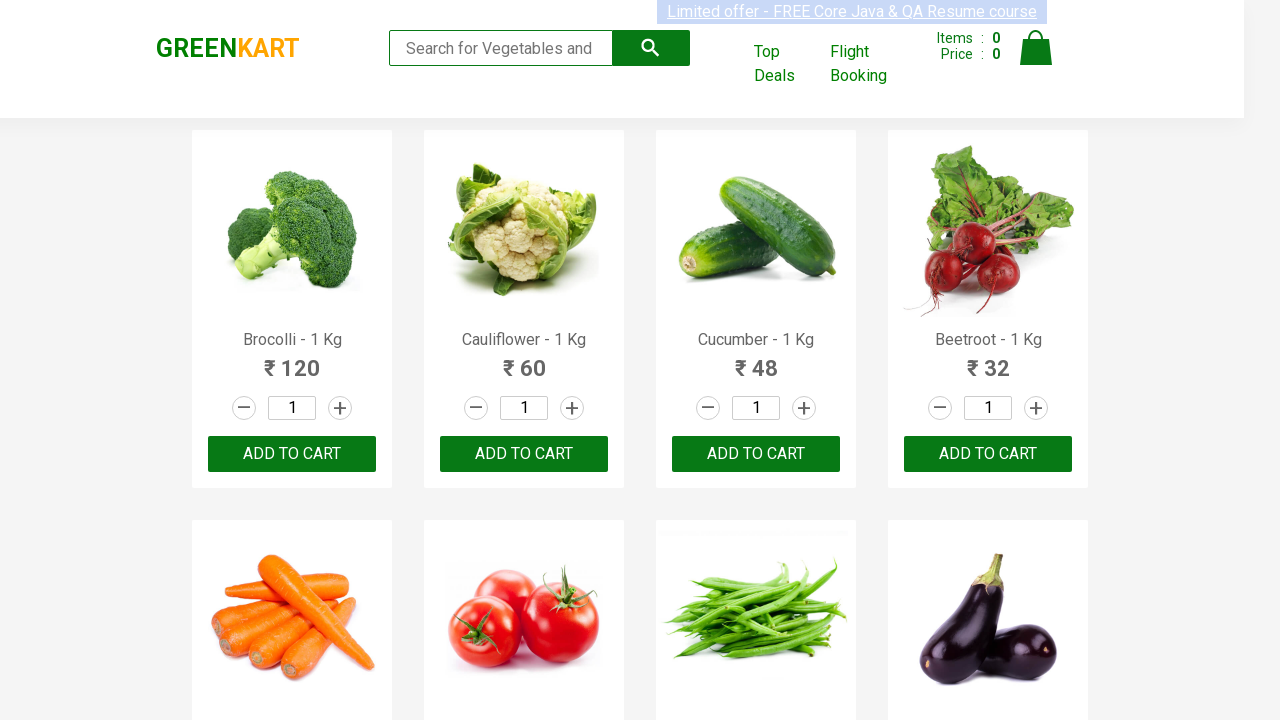

Waited for product names to load
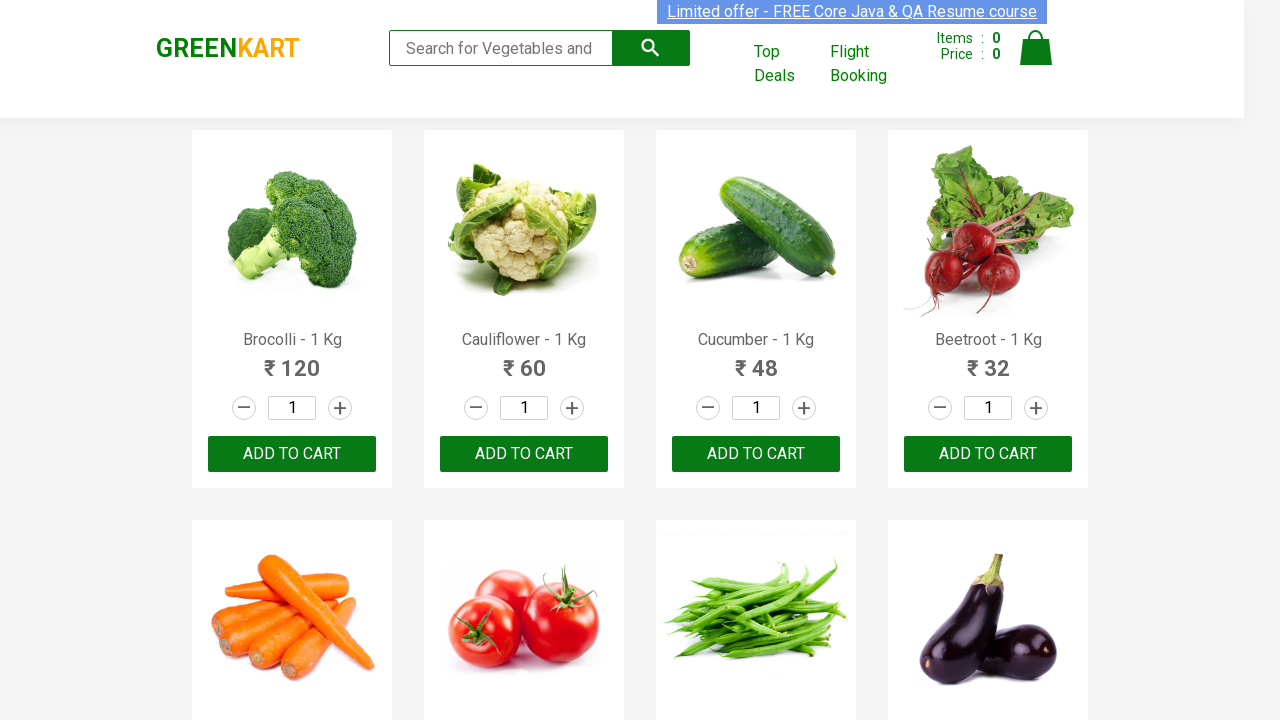

Retrieved all product name elements
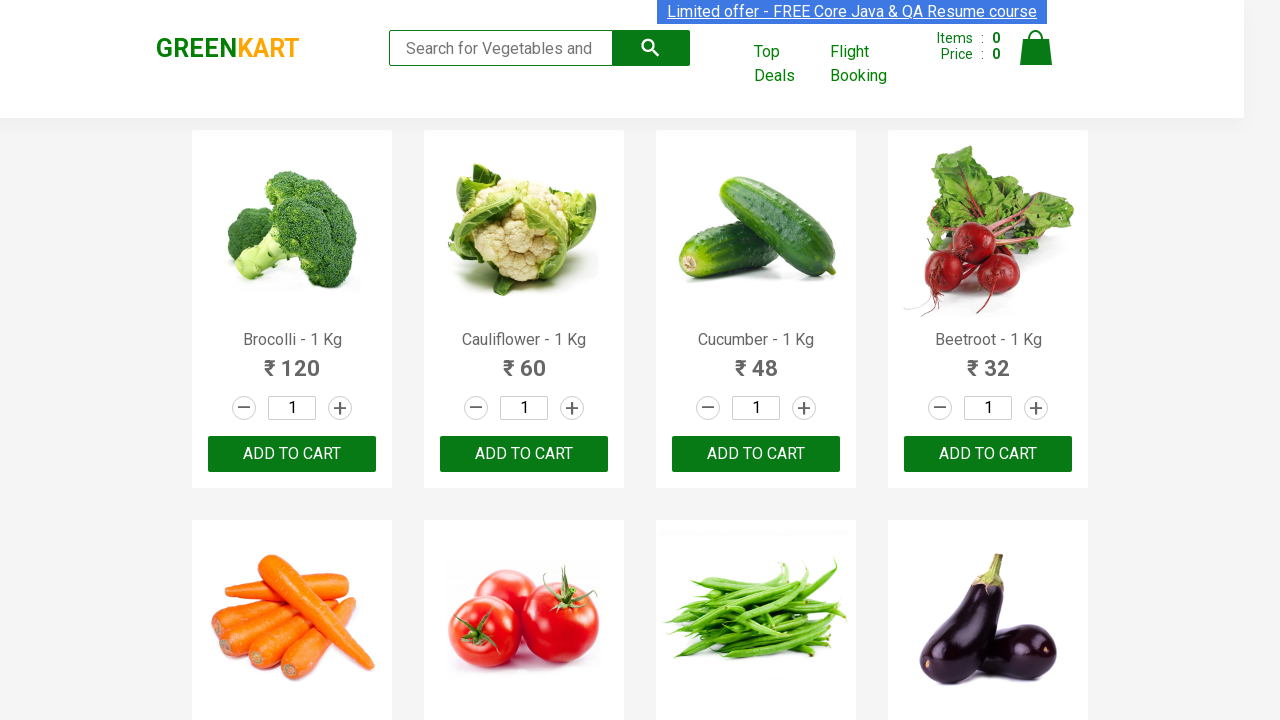

Retrieved all product action buttons
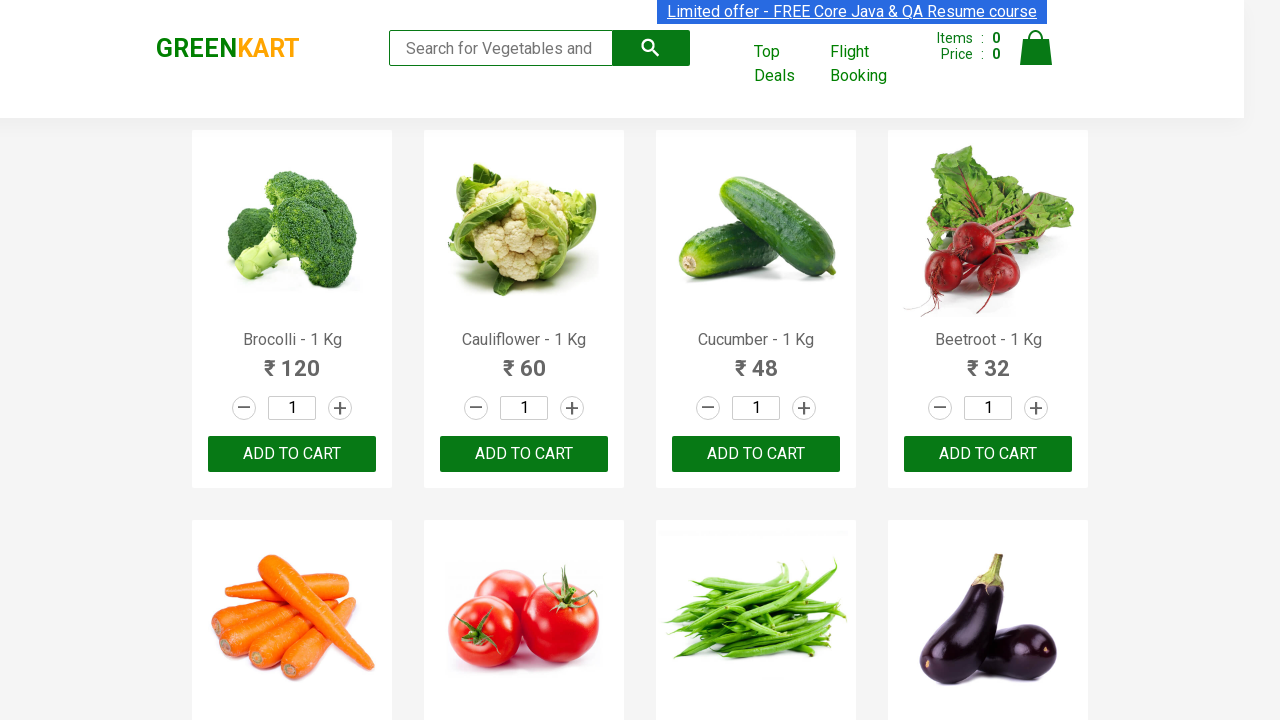

Added Brocolli to cart at (292, 454) on div.product-action button >> nth=0
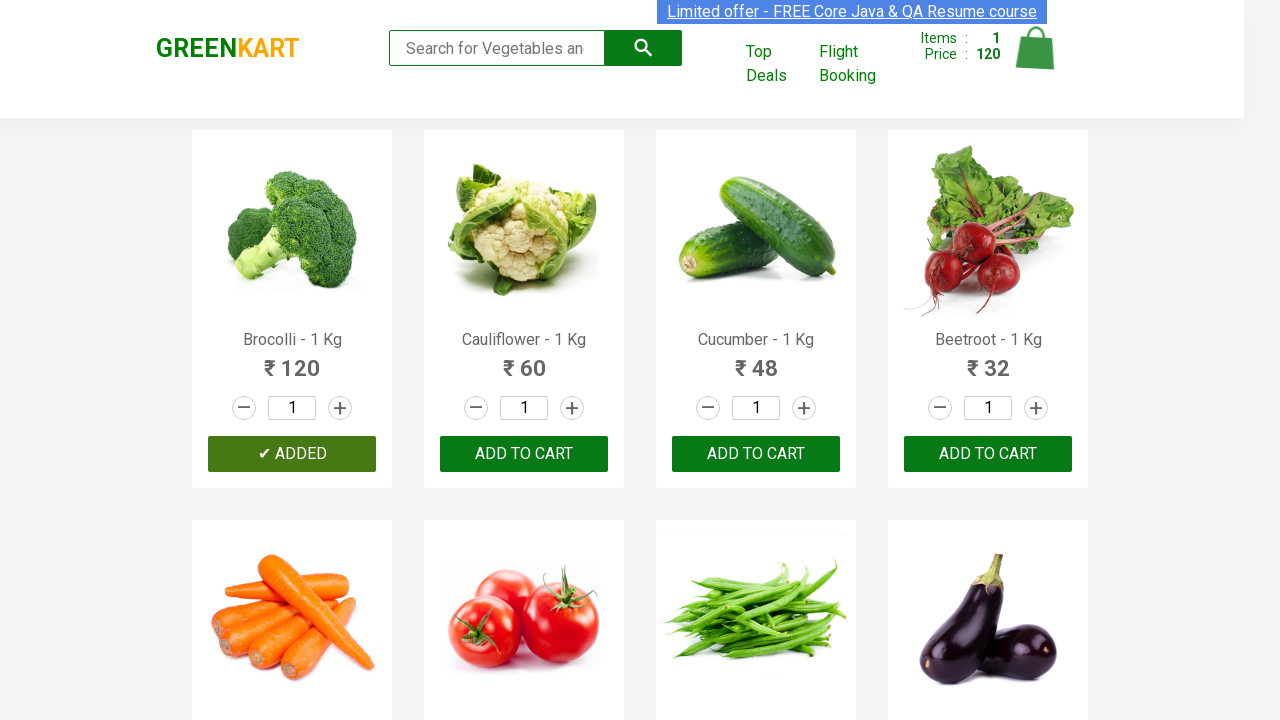

Added Cucumber to cart at (756, 454) on div.product-action button >> nth=2
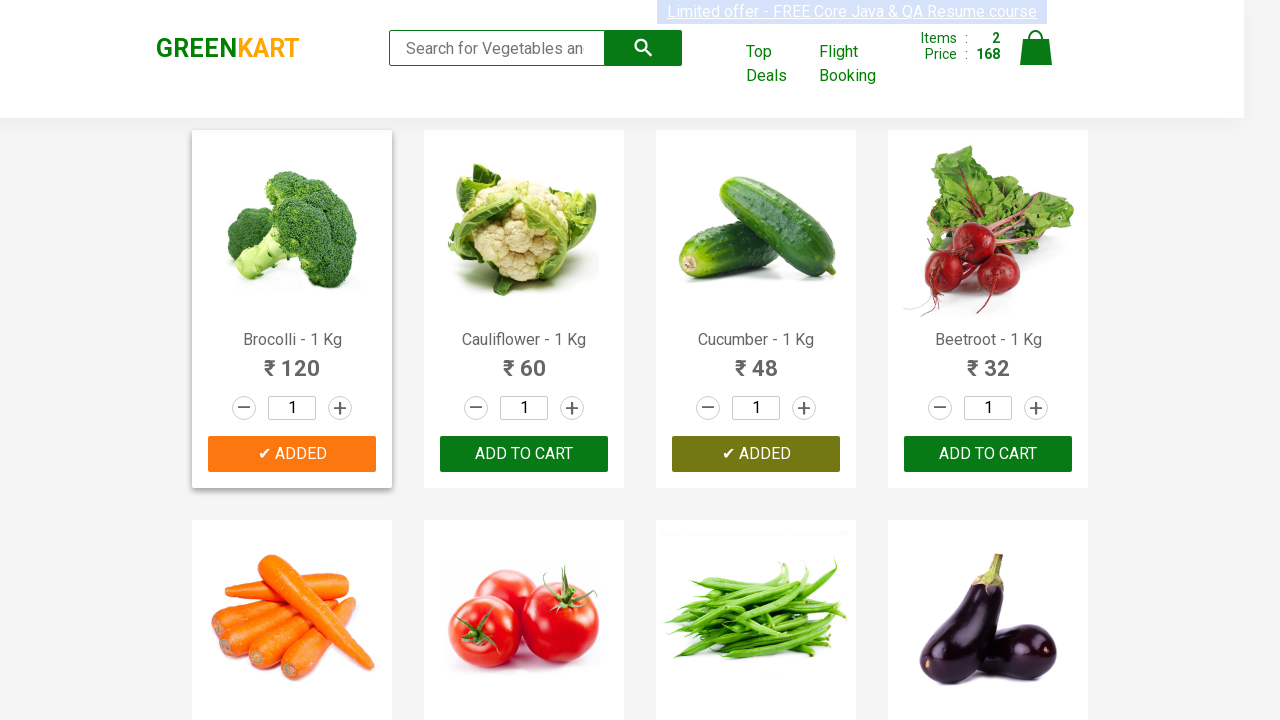

Added Tomato to cart at (524, 360) on div.product-action button >> nth=5
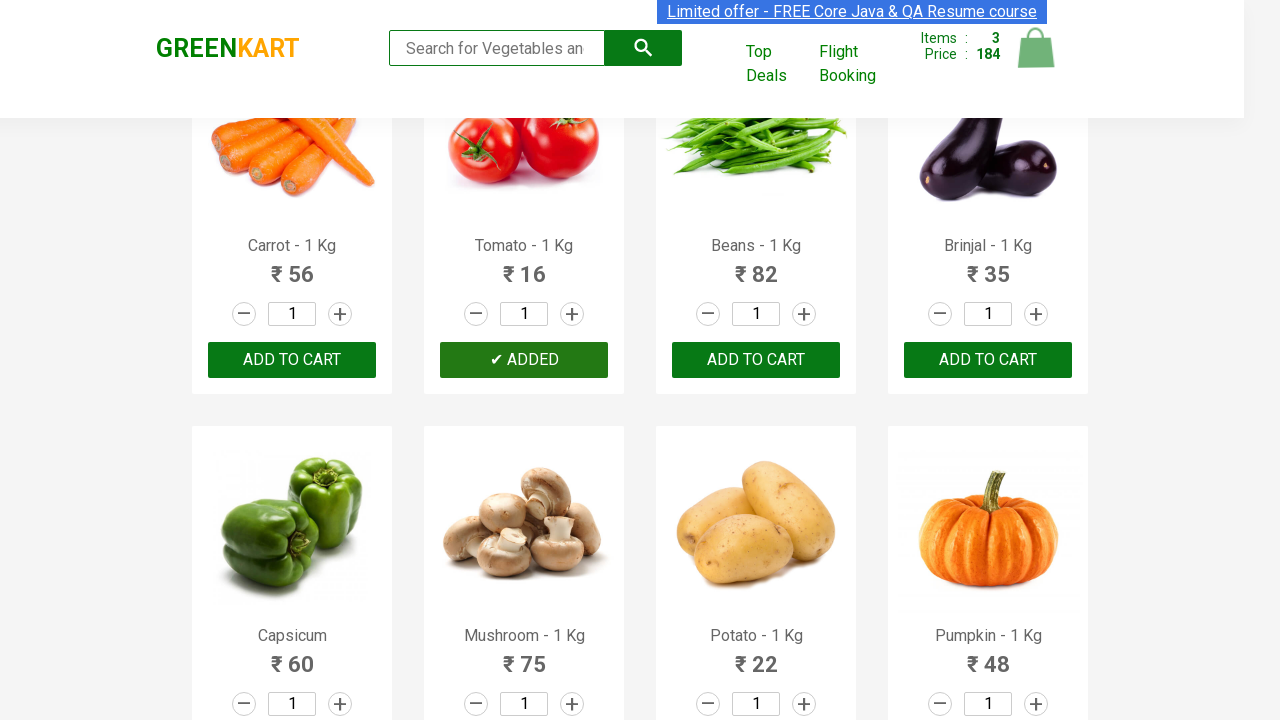

Clicked on cart icon at (1036, 48) on img[alt='Cart']
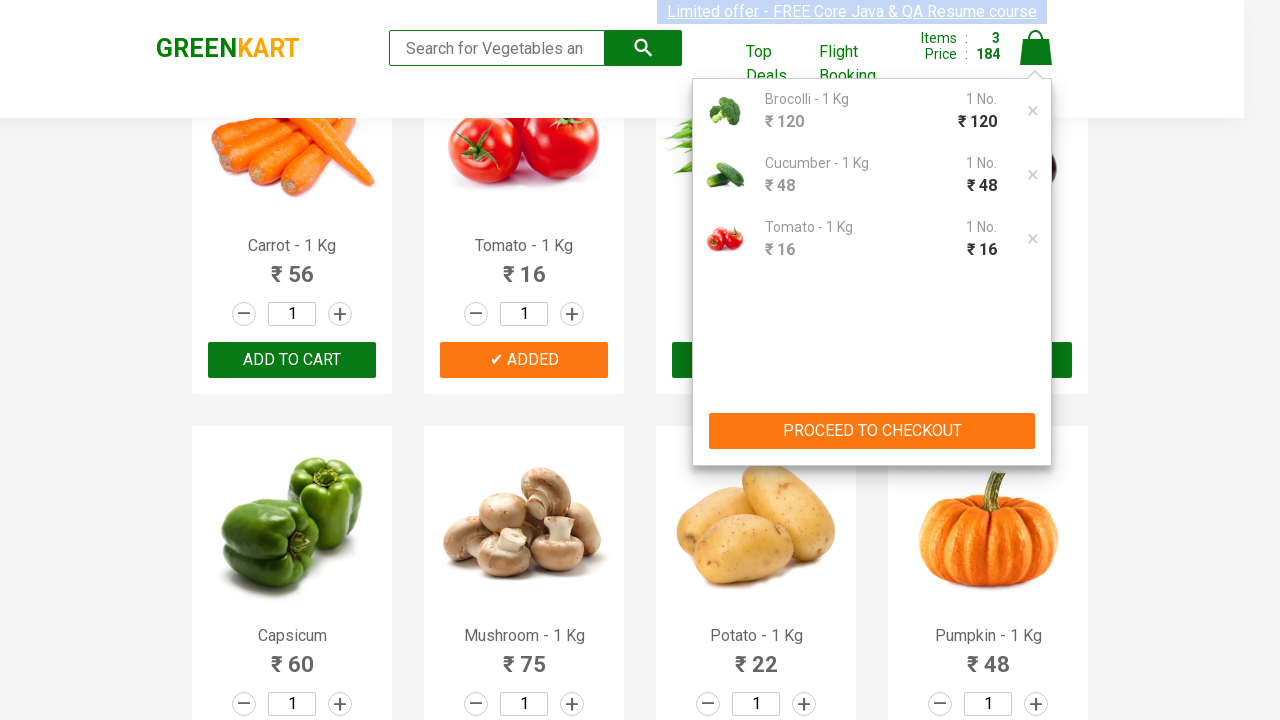

Clicked proceed to checkout button at (872, 431) on xpath=//button[contains(text(),'PROCEED TO CHECKOUT')]
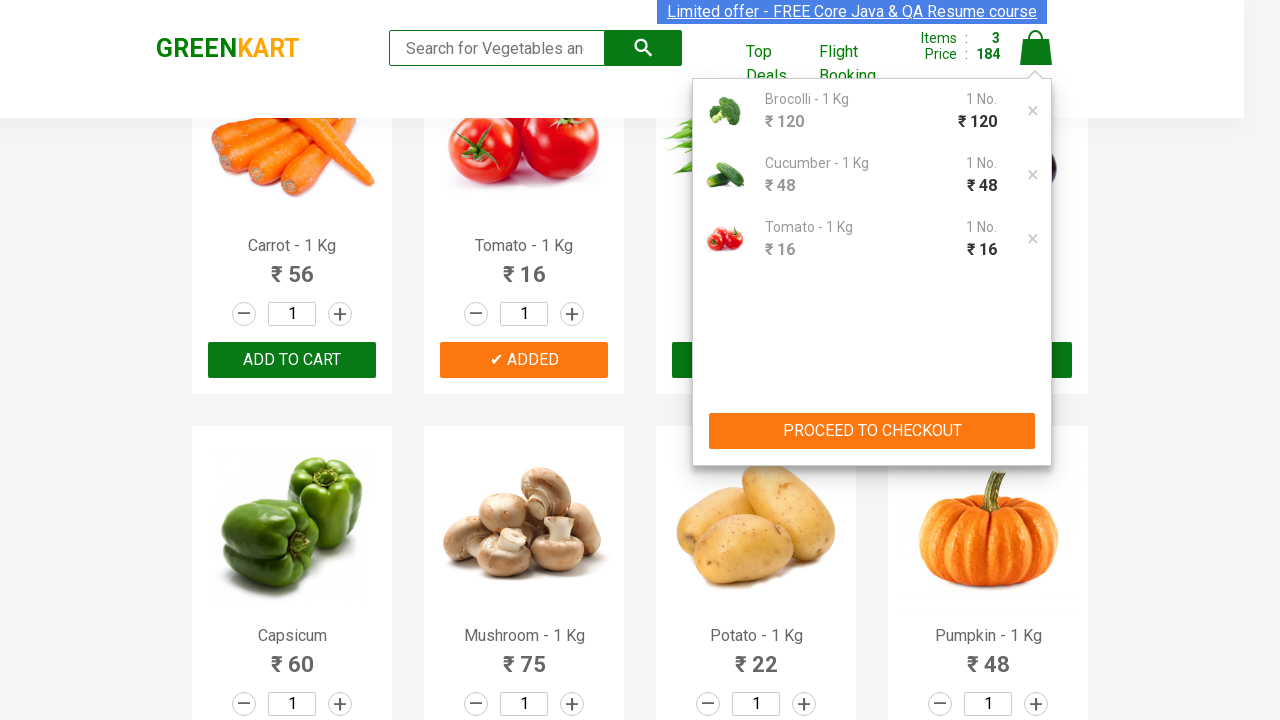

Entered promo code 'rahulshettyacademy' on input.promoCode
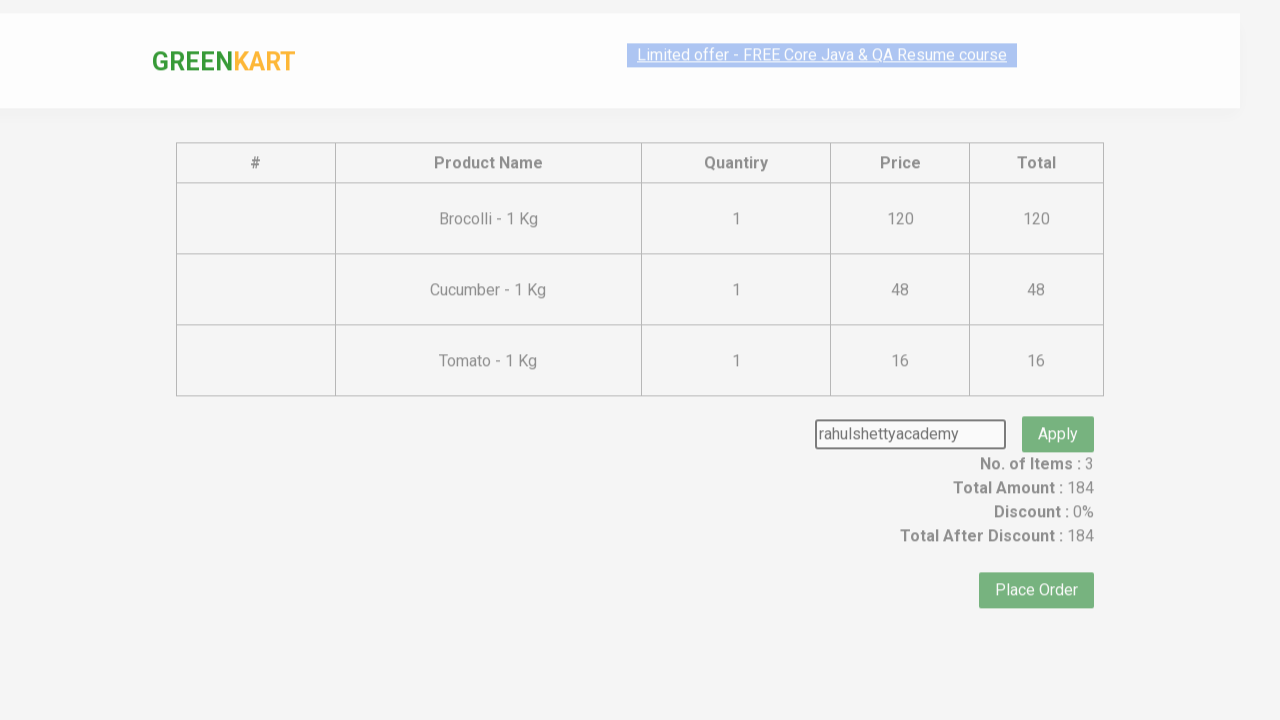

Clicked apply promo button at (1058, 406) on button.promoBtn
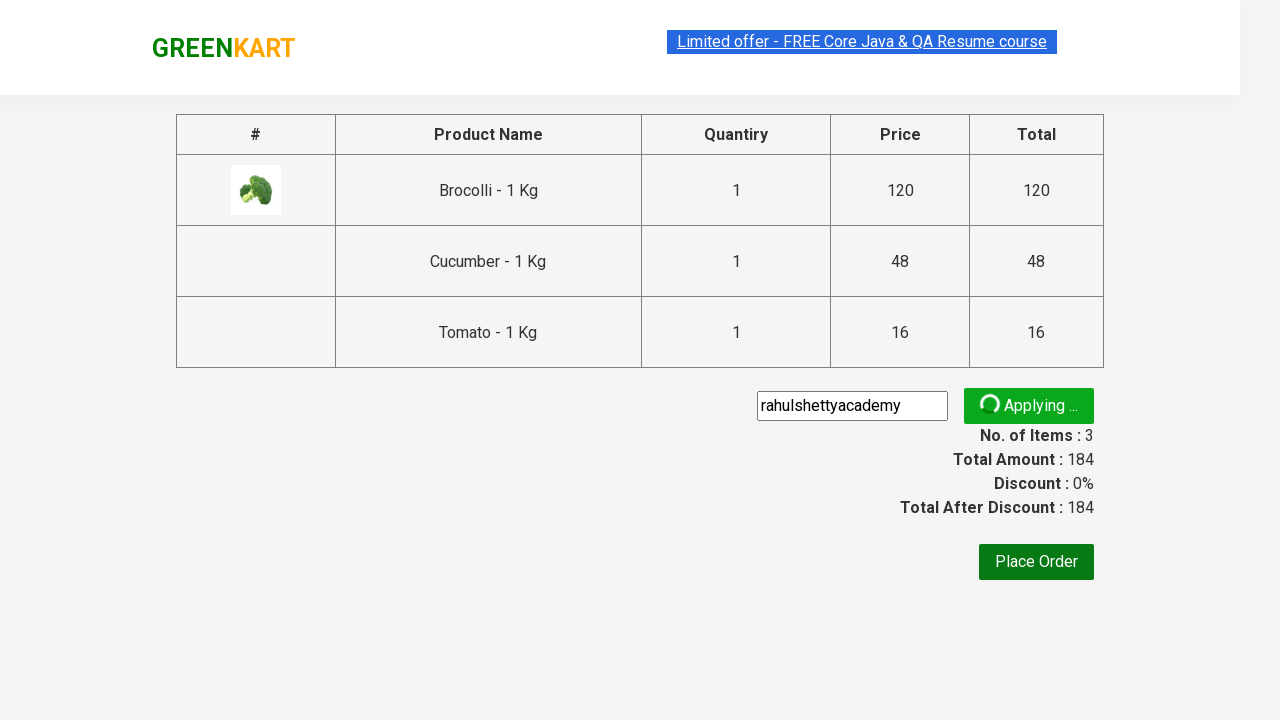

Promo code applied successfully - promo info displayed
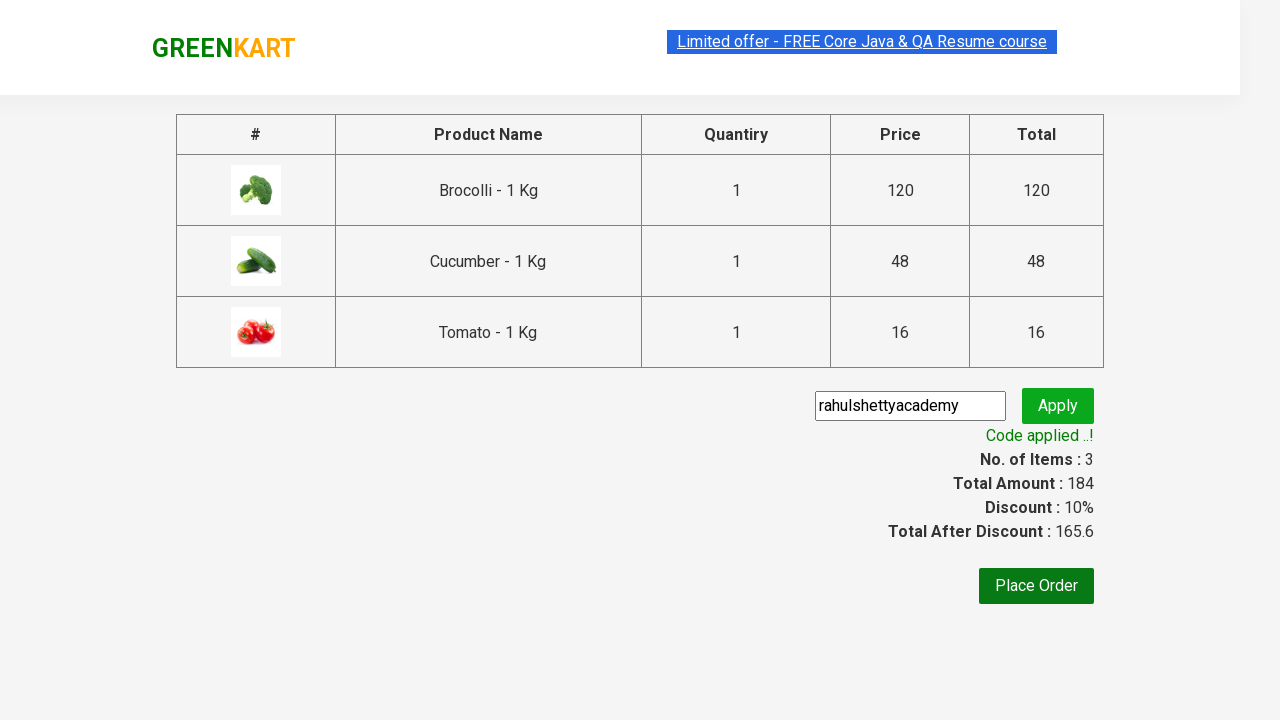

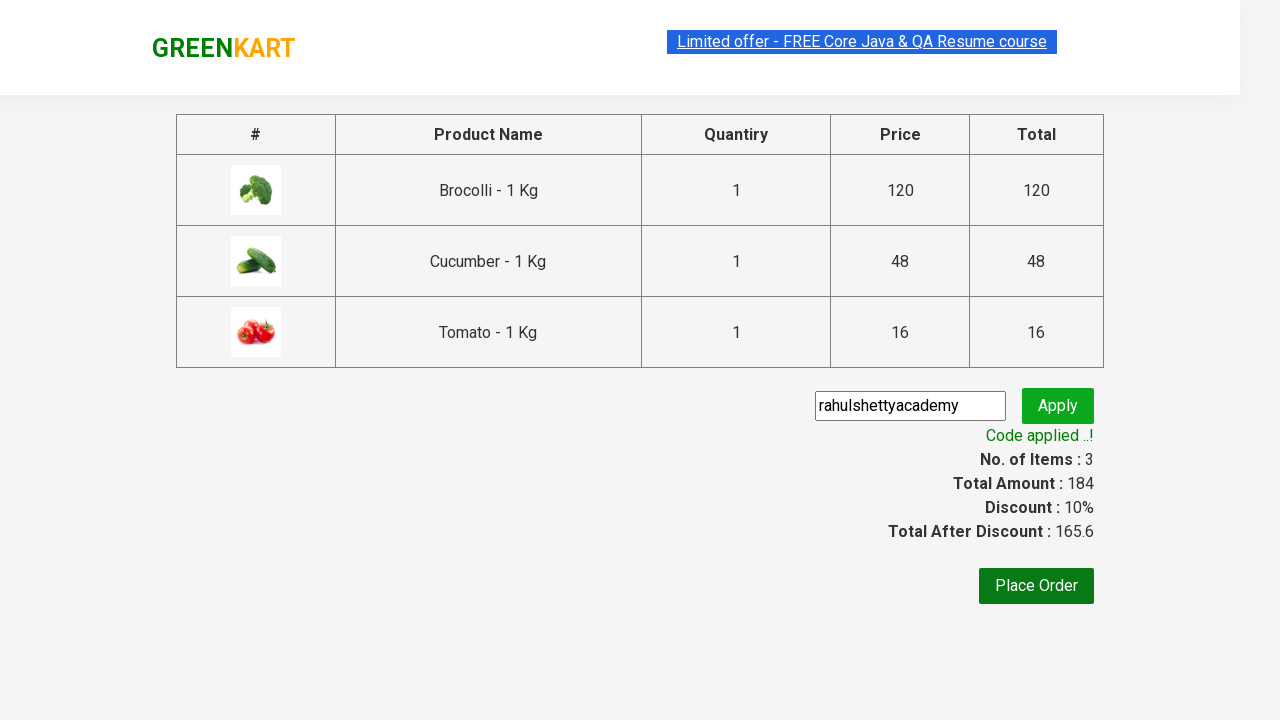